Tests the Fluent Charts declarative chart demo by iterating through chart options in a combobox and verifying each chart renders correctly in the container.

Starting URL: https://fluentchartstest.azurewebsites.net/

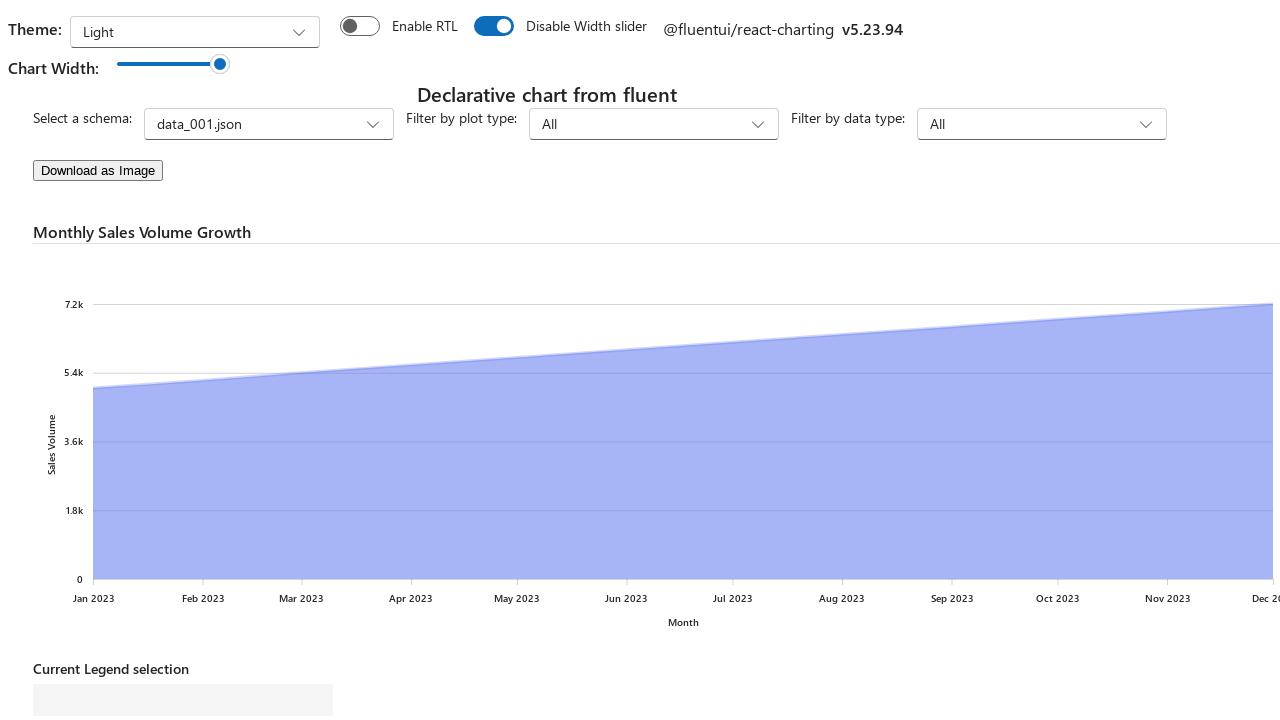

Clicked the last combobox to open the dropdown at (1042, 124) on internal:role=combobox >> nth=-1
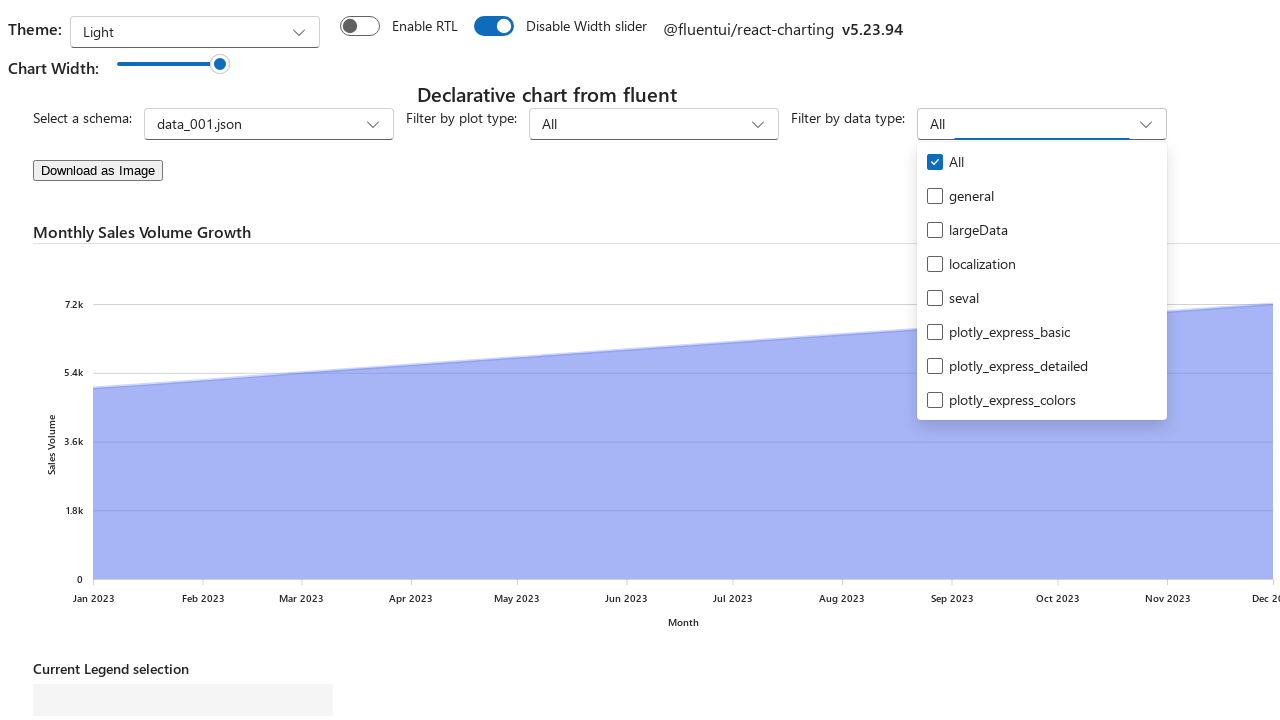

Retrieved the listbox element
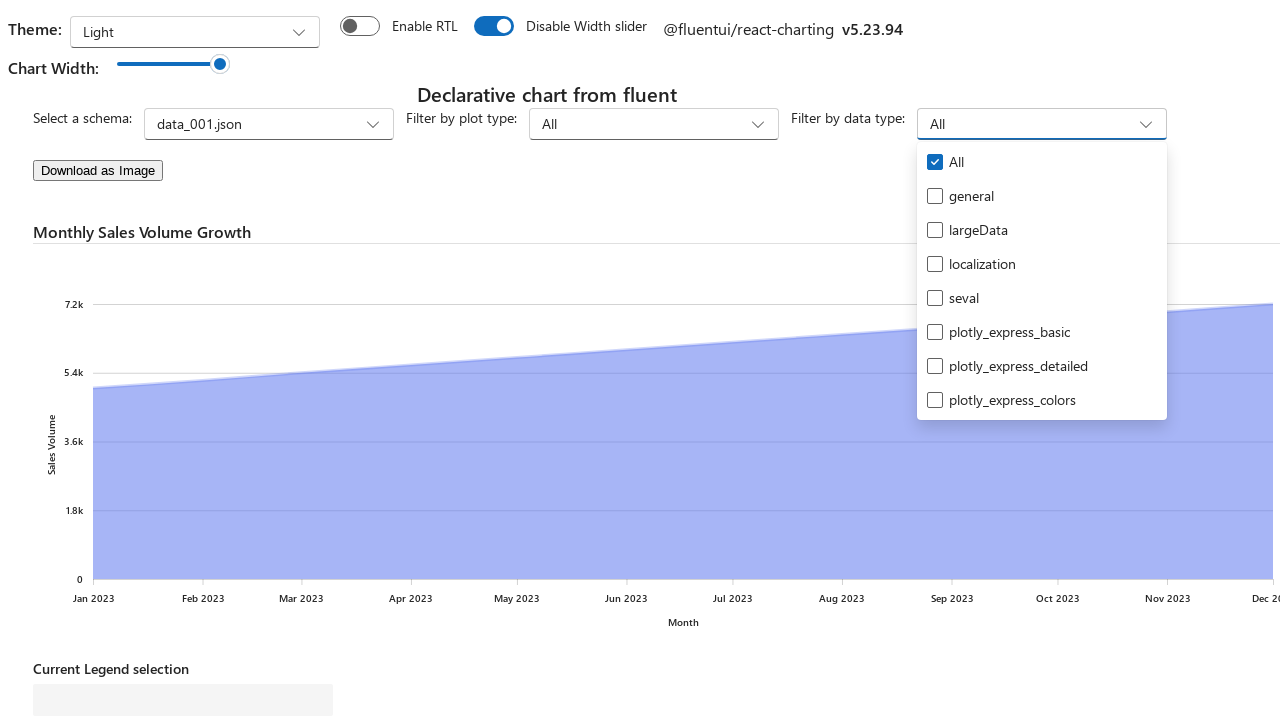

Retrieved all options from the listbox
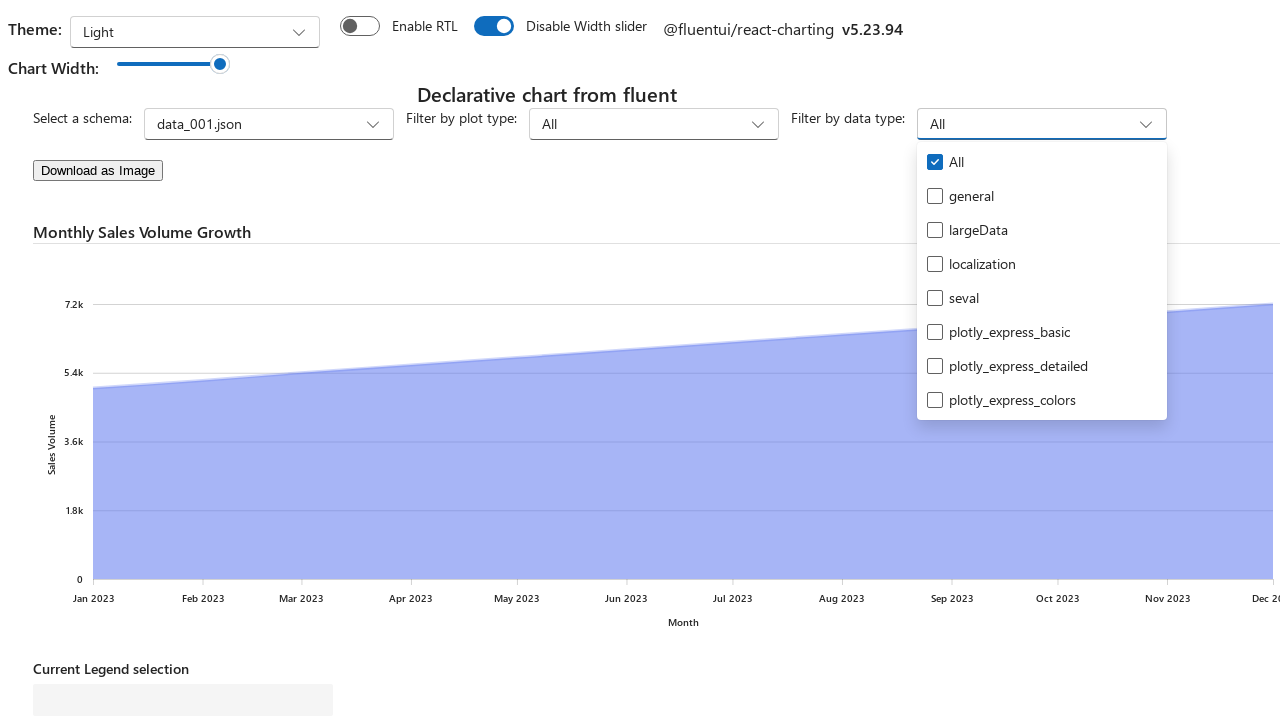

Found 1 chart options in the listbox
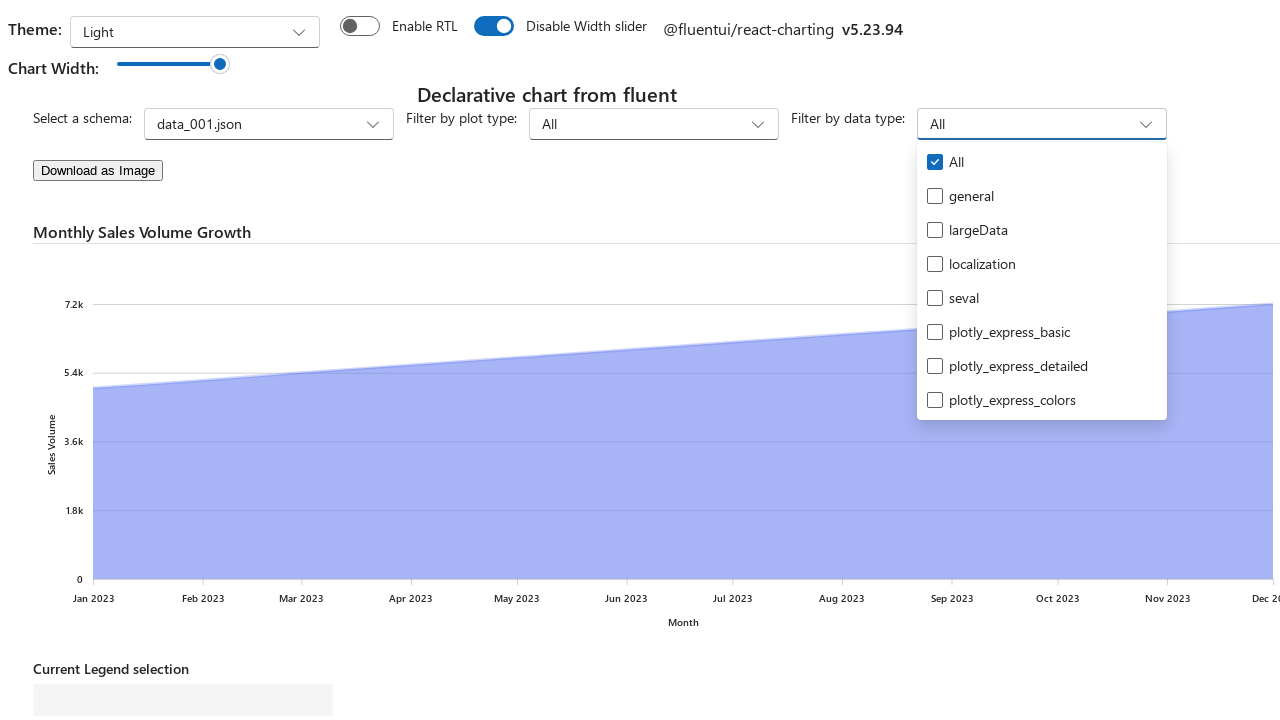

Scrolled chart option 0 into view
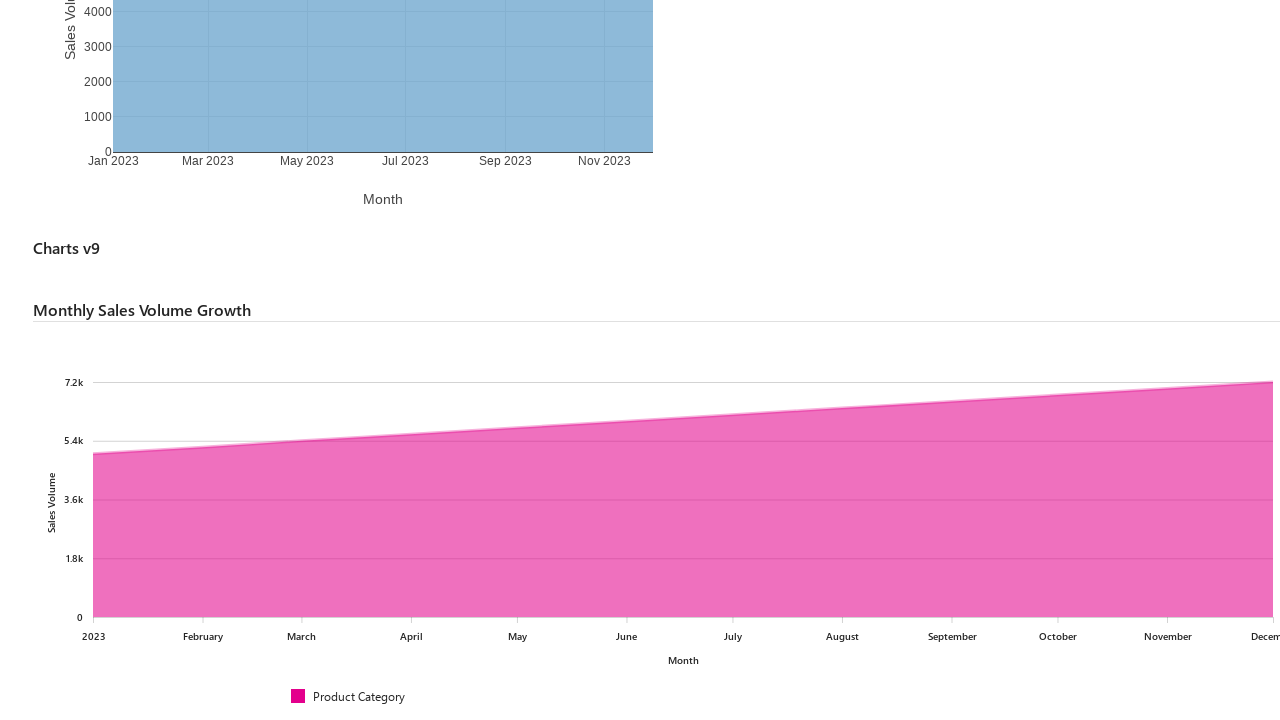

Selected chart option 0 at (348, 696) on internal:role=listbox >> nth=-1 >> internal:role=option >> nth=0
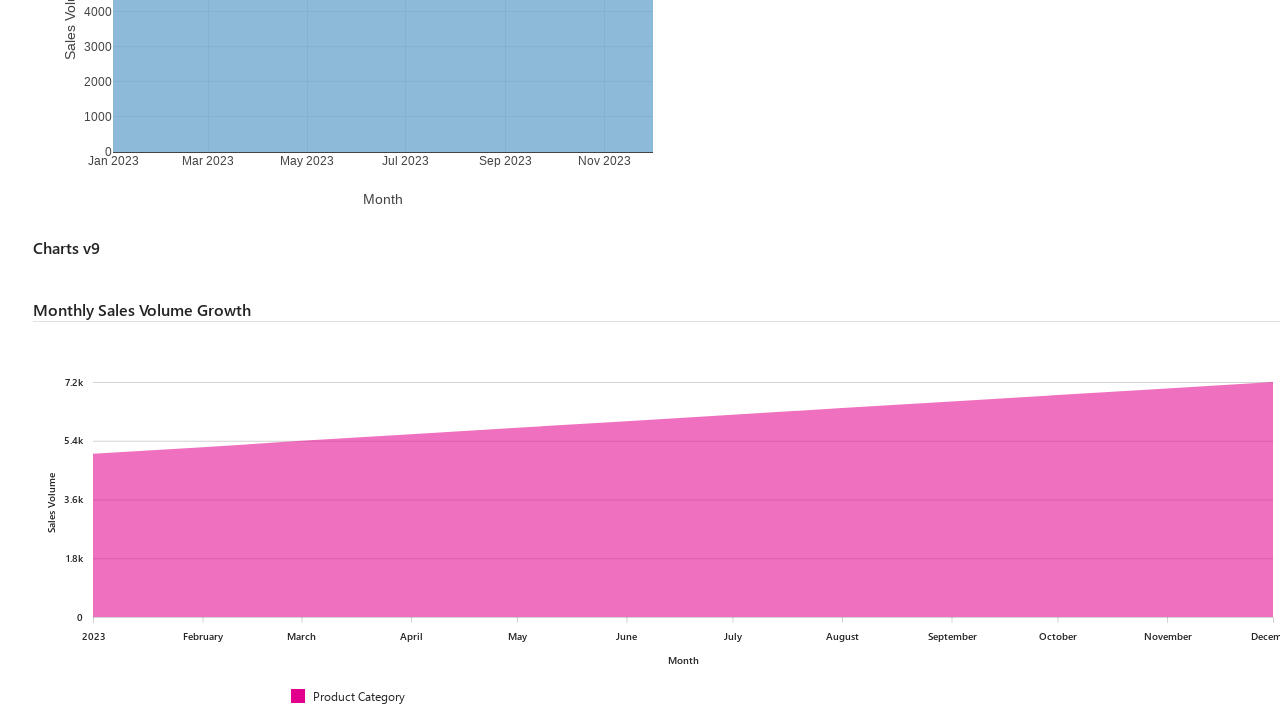

Chart container rendered for option 0
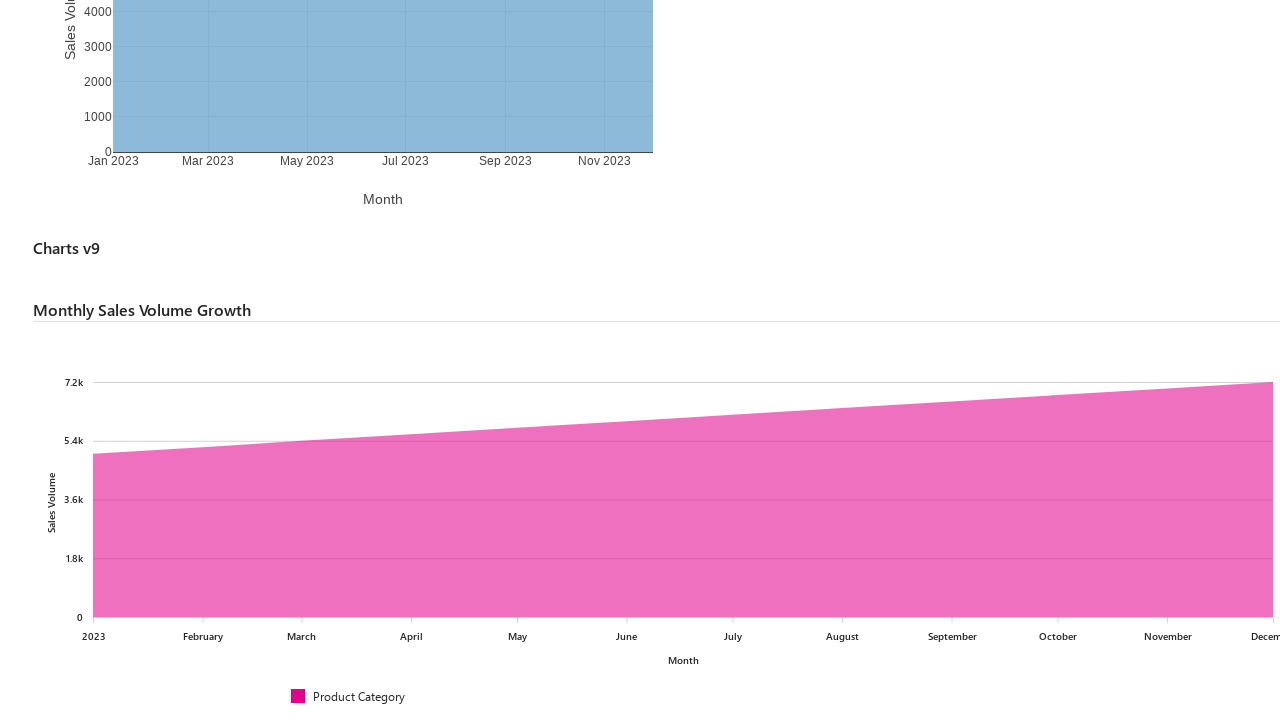

Re-opened the combobox for next iteration at (1042, 124) on internal:role=combobox >> nth=-1
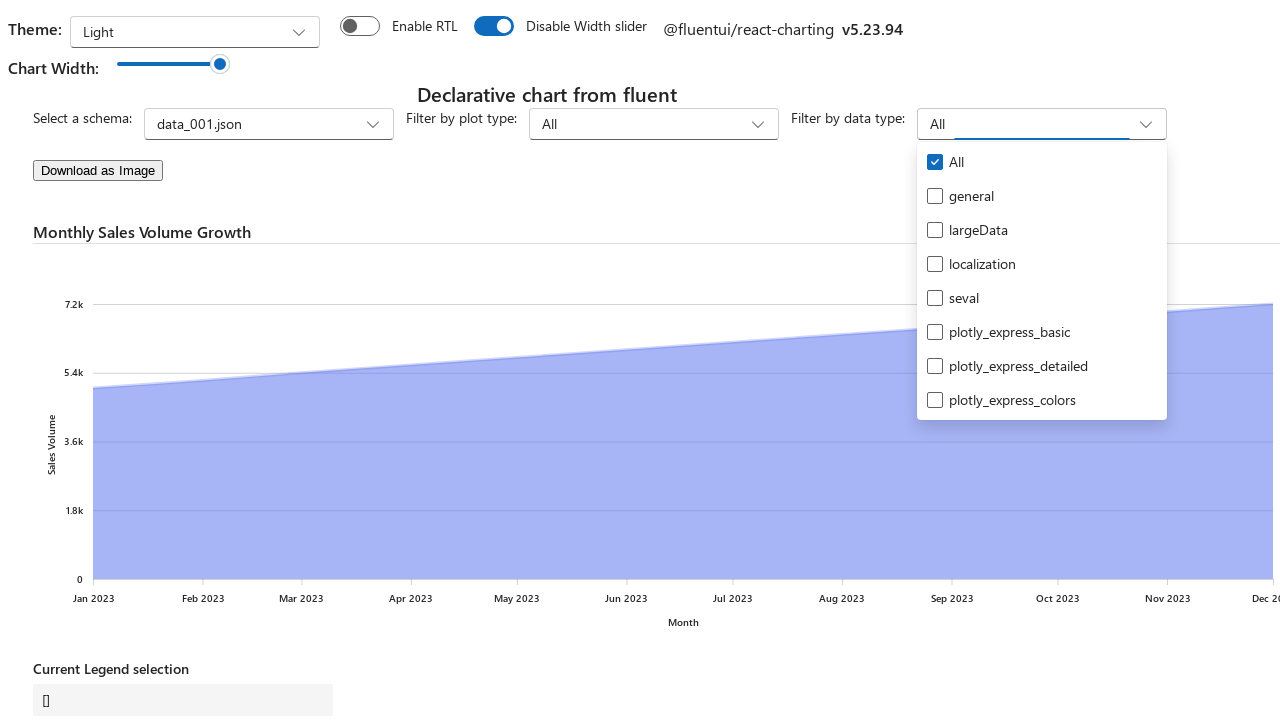

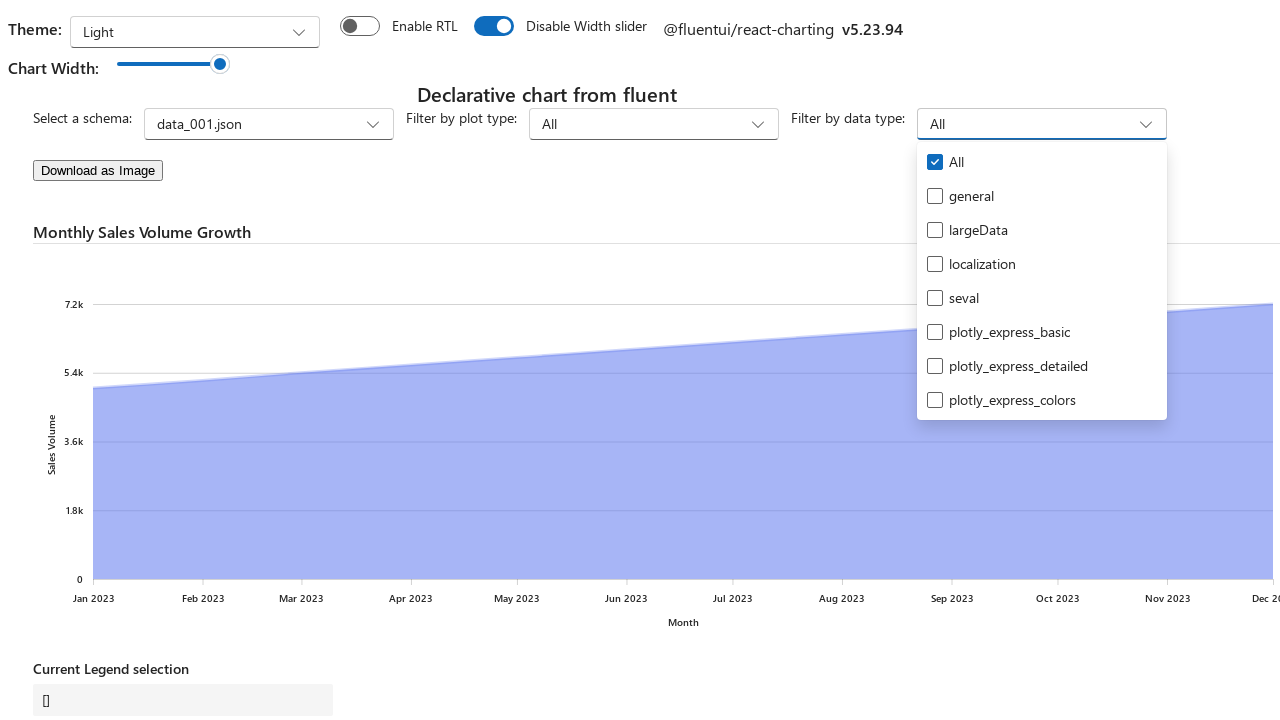